Tests dynamic loading with custom FluentWait implementation, clicking start and waiting for "Hello World!" text

Starting URL: http://the-internet.herokuapp.com/dynamic_loading/2

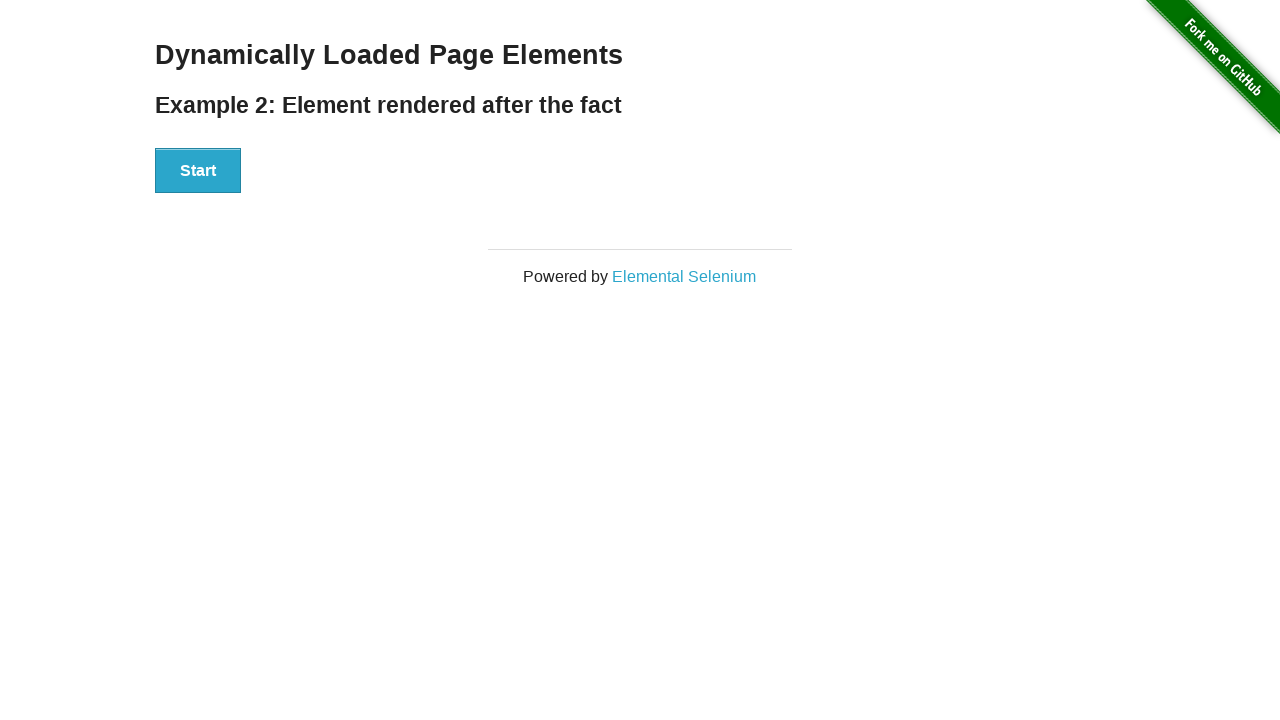

Clicked Start button to begin dynamic loading at (198, 171) on button:has-text('Start')
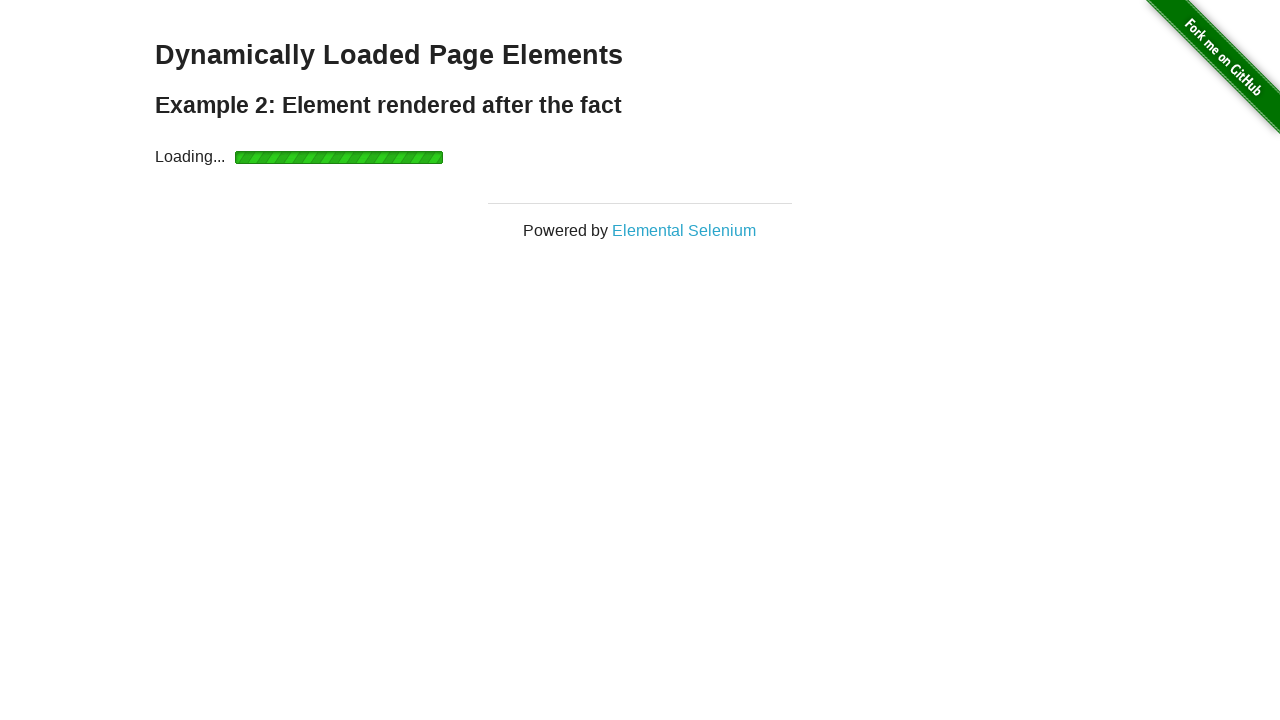

Waited for 'Hello World!' element to appear (8000ms timeout)
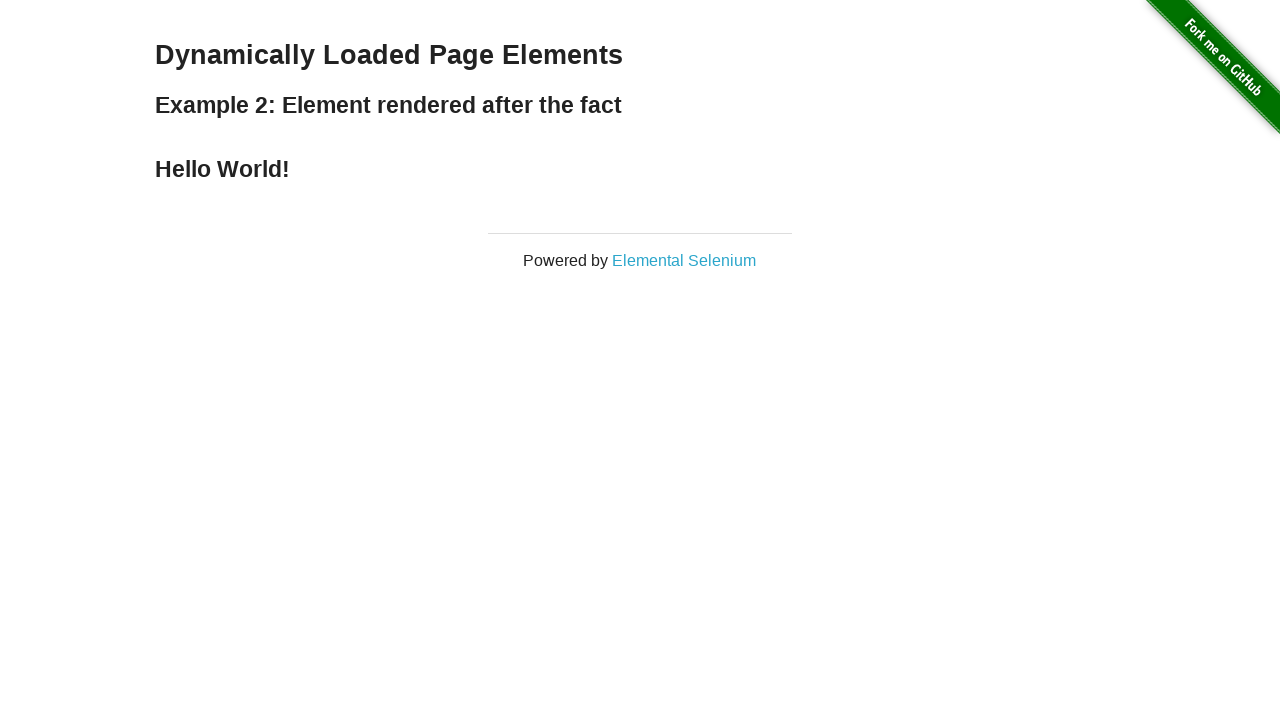

Verified 'Hello World!' text content assertion passed
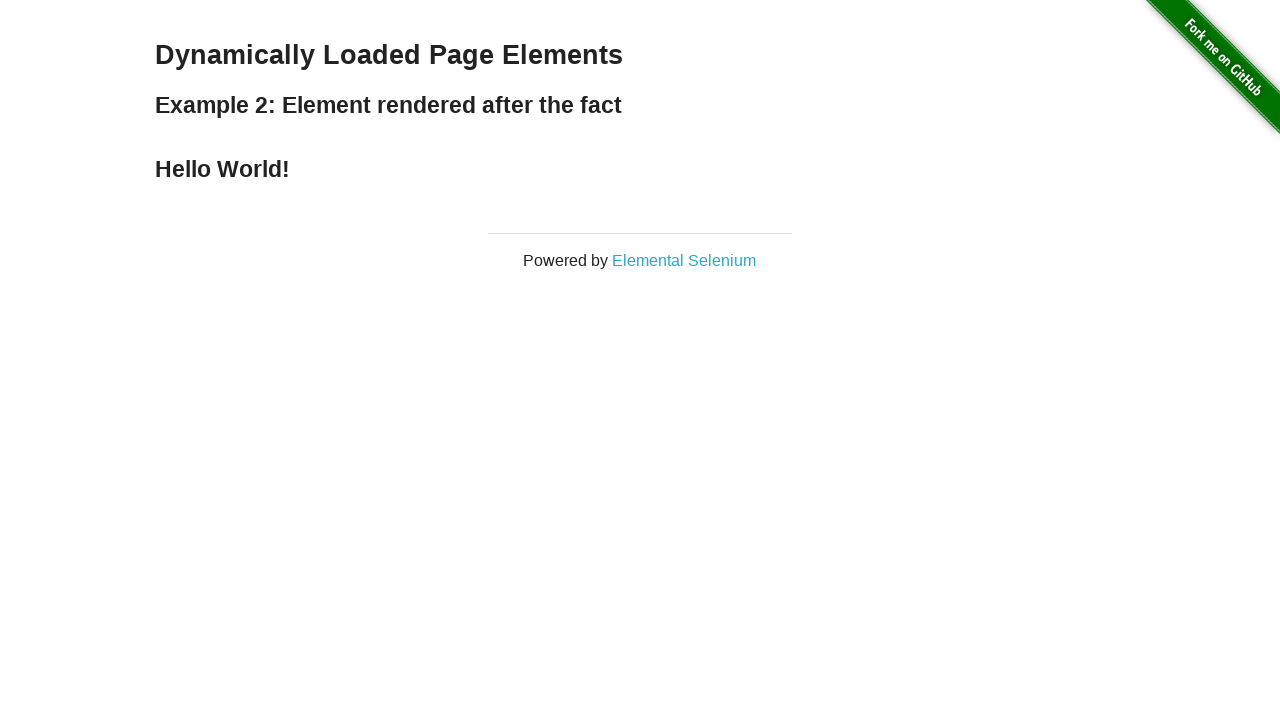

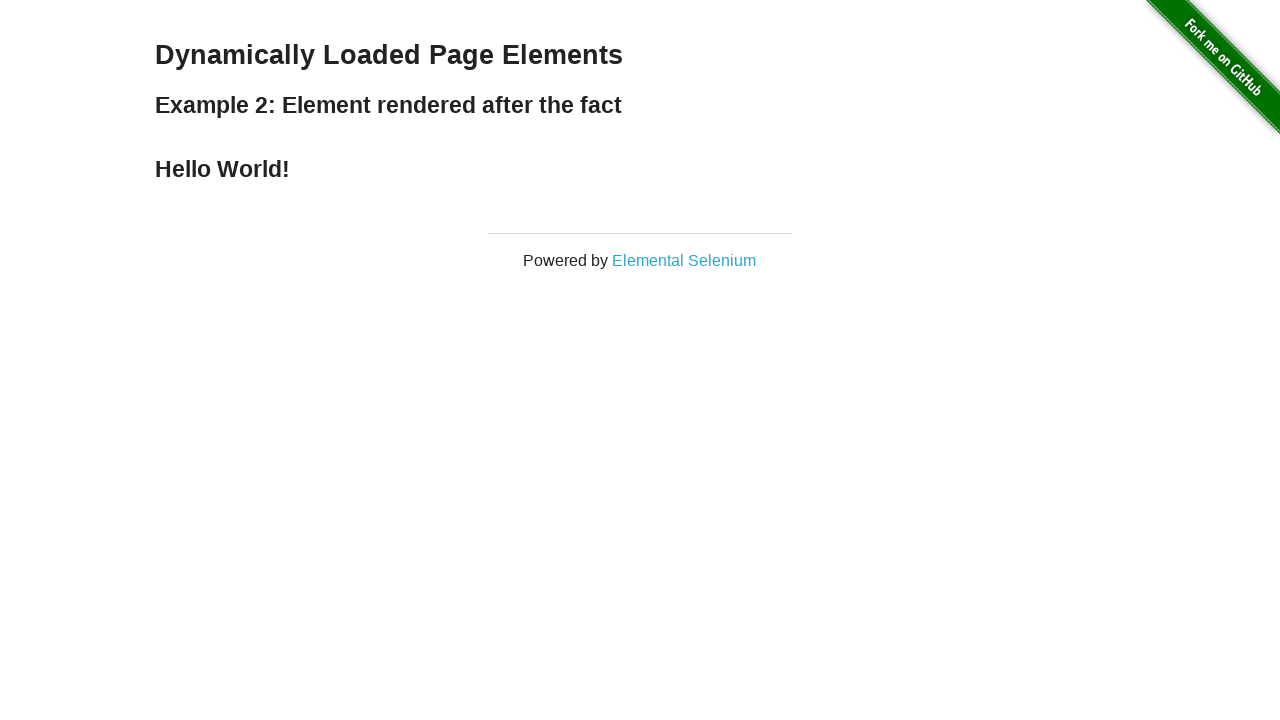